Tests the Google Cloud website search functionality by searching for "Google Cloud Pricing Calculator" and selecting it from the search results.

Starting URL: https://cloud.google.com/

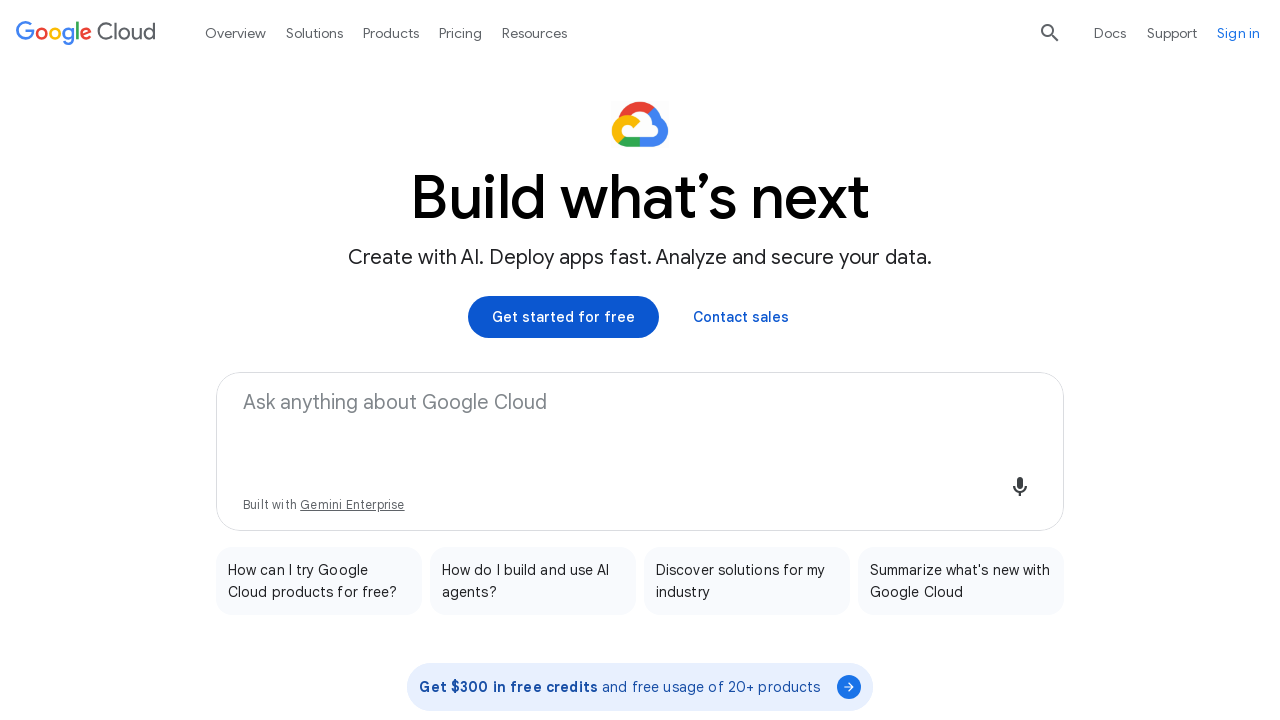

Waited for search button to be visible
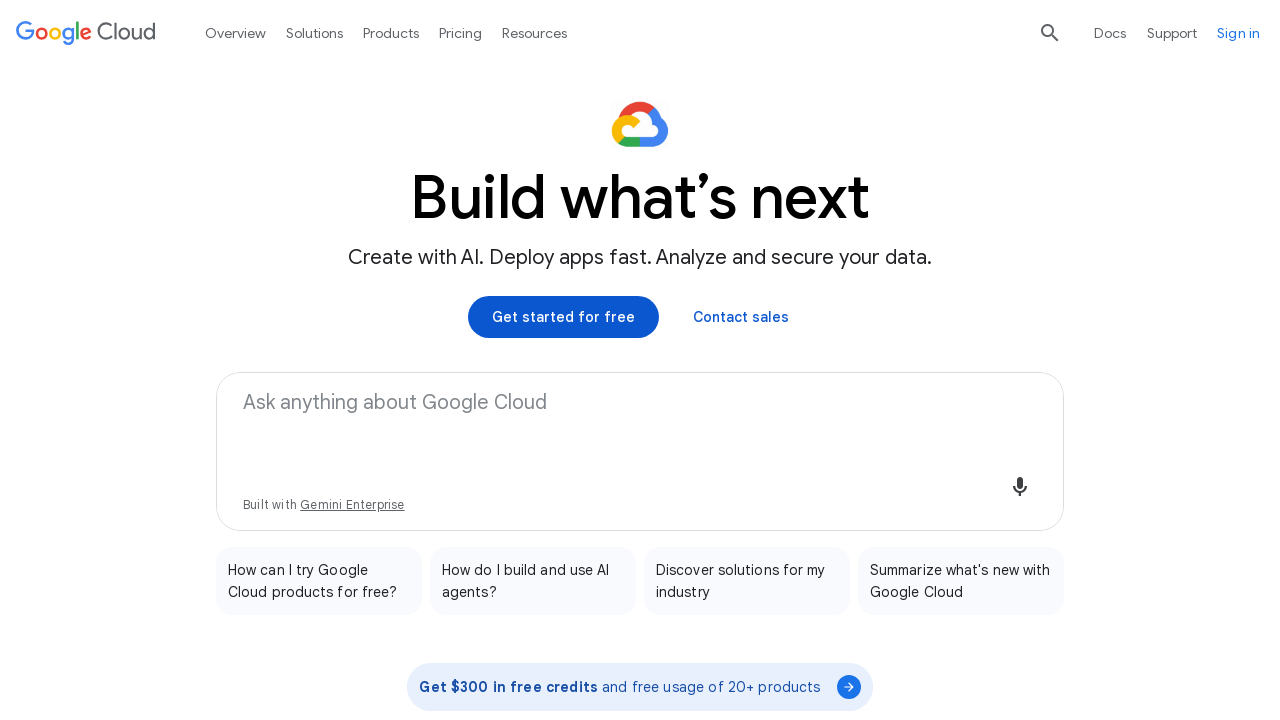

Clicked search button to open search bar at (1050, 32) on div.YSM5S
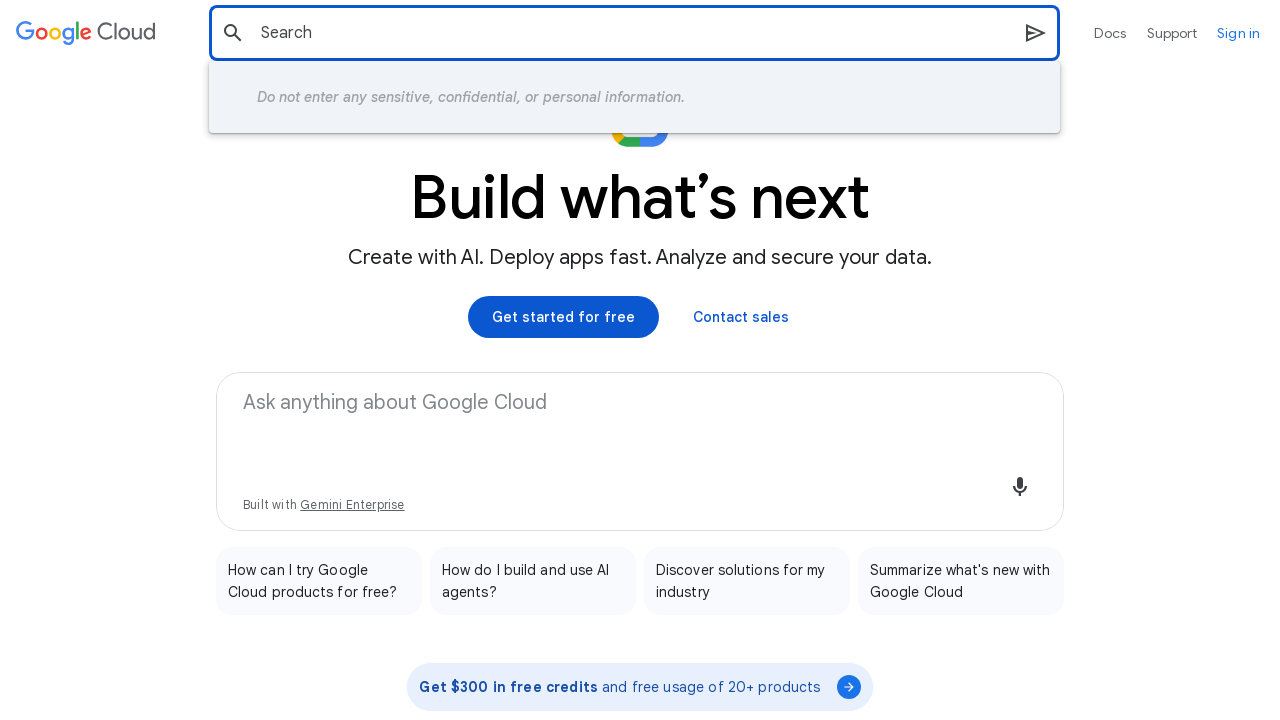

Waited for search input field to be visible
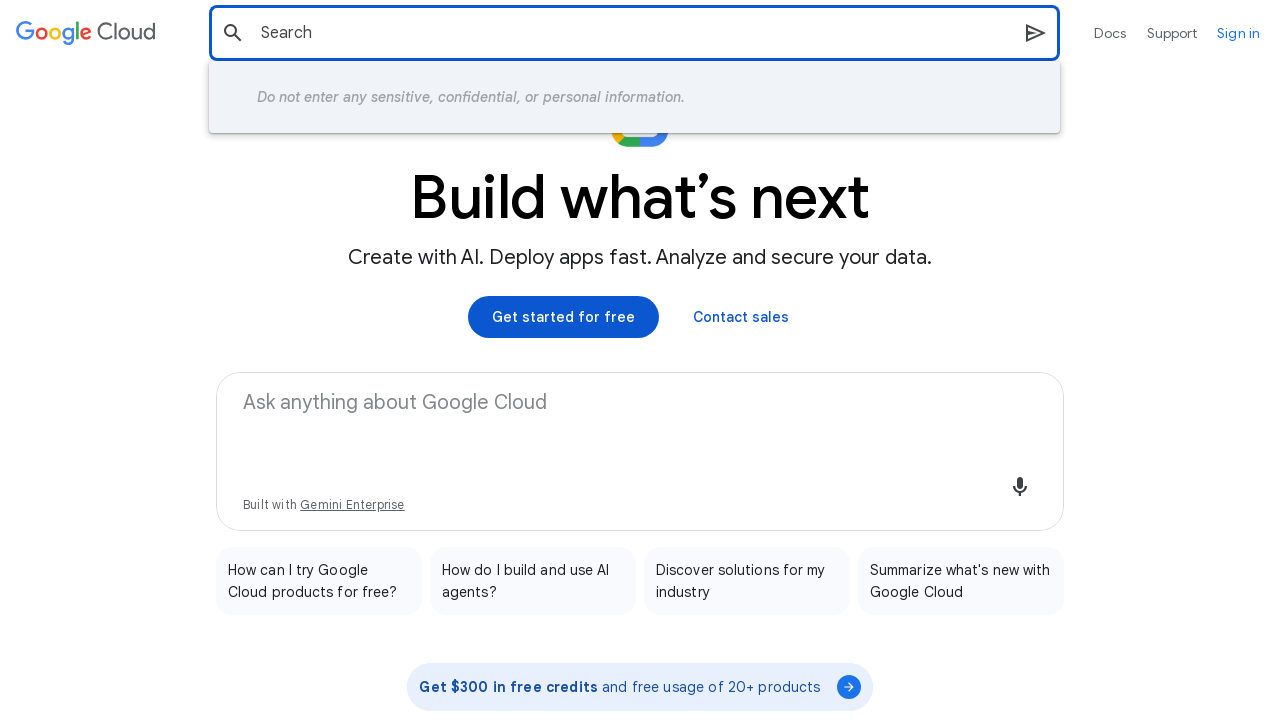

Filled search input with 'Google Cloud Pricing Calculator' on input.qdOxv-fmcmS-wGMbrd
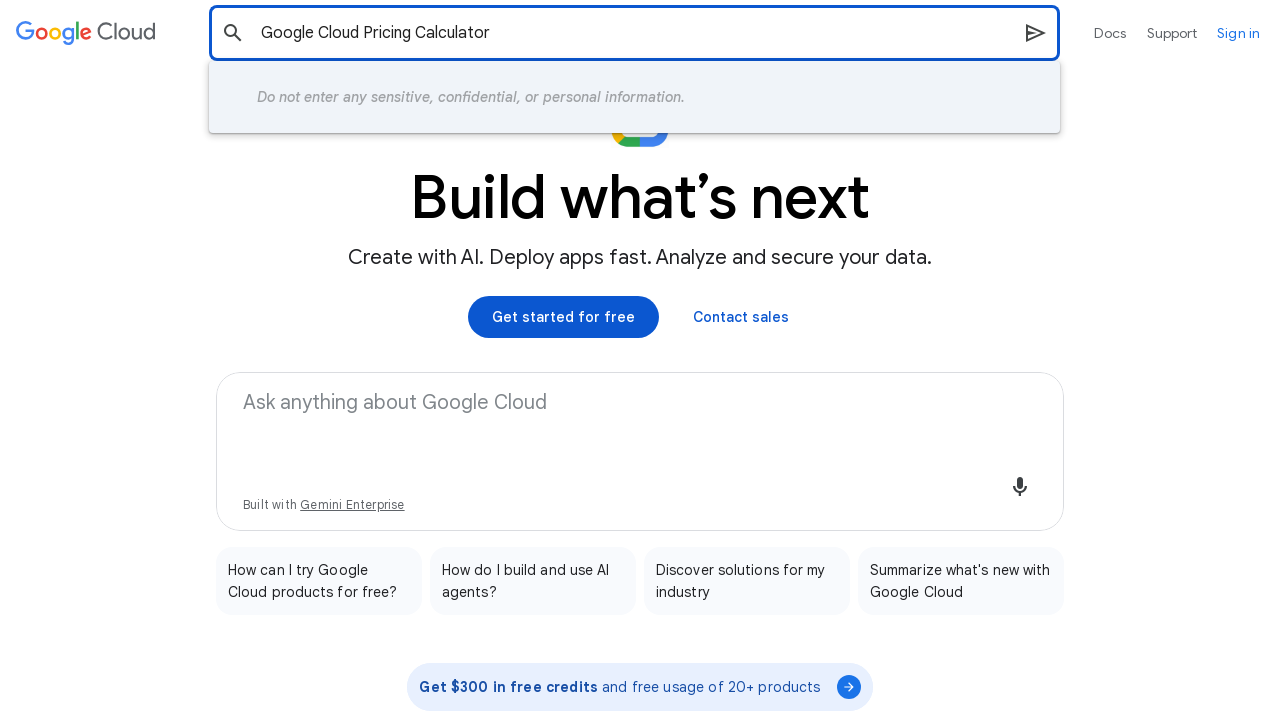

Pressed Enter to submit search on input.qdOxv-fmcmS-wGMbrd
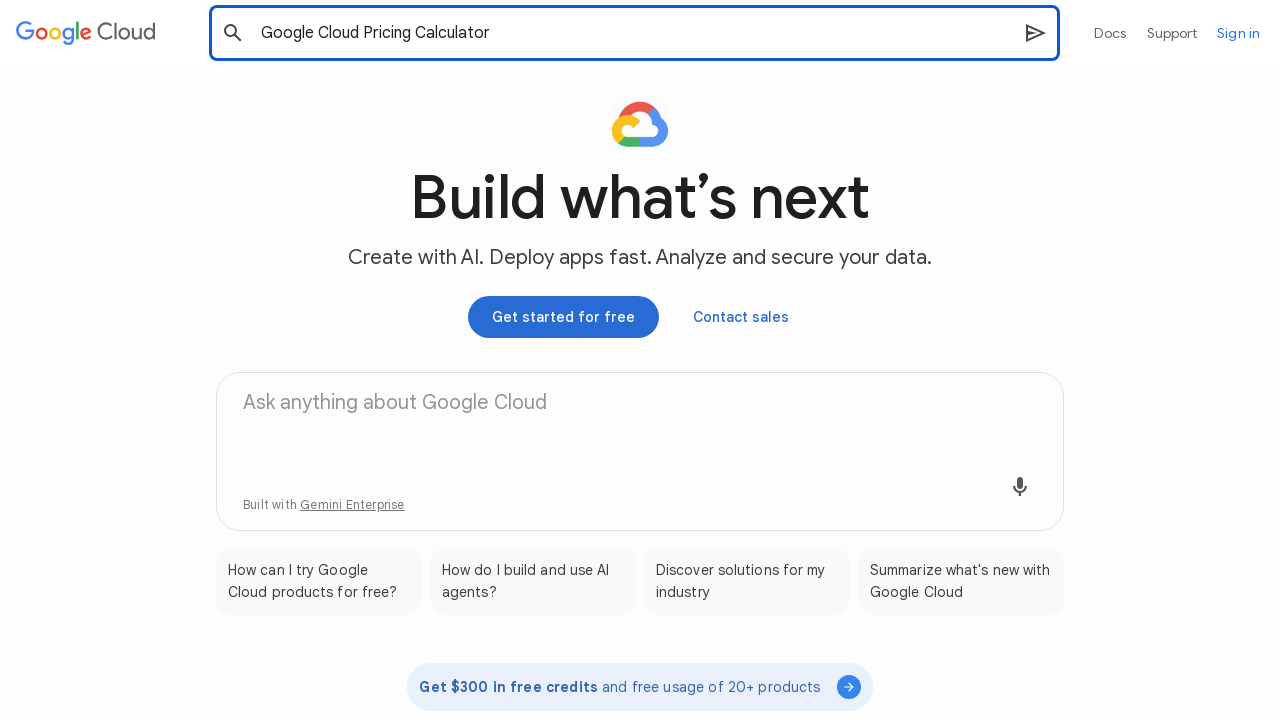

Waited for Google Cloud Pricing Calculator result to be visible
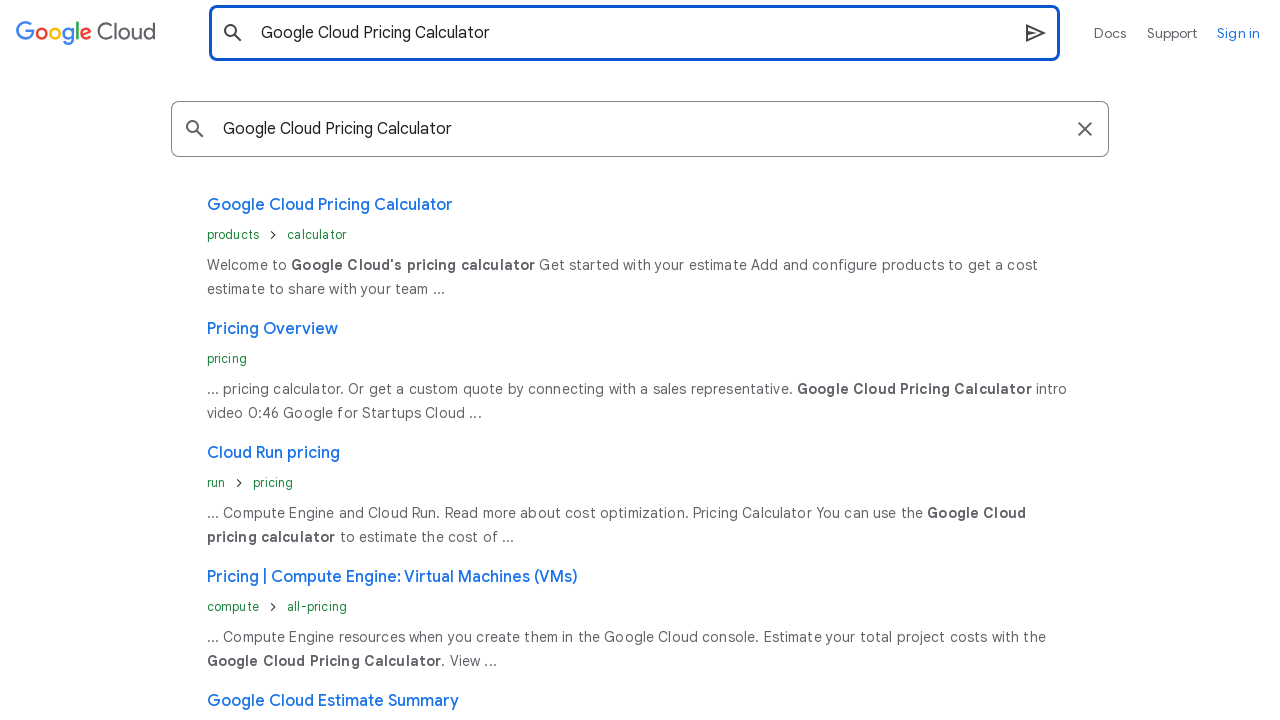

Clicked on Google Cloud Pricing Calculator search result at (330, 205) on a[track-name='google cloud pricing calculator']
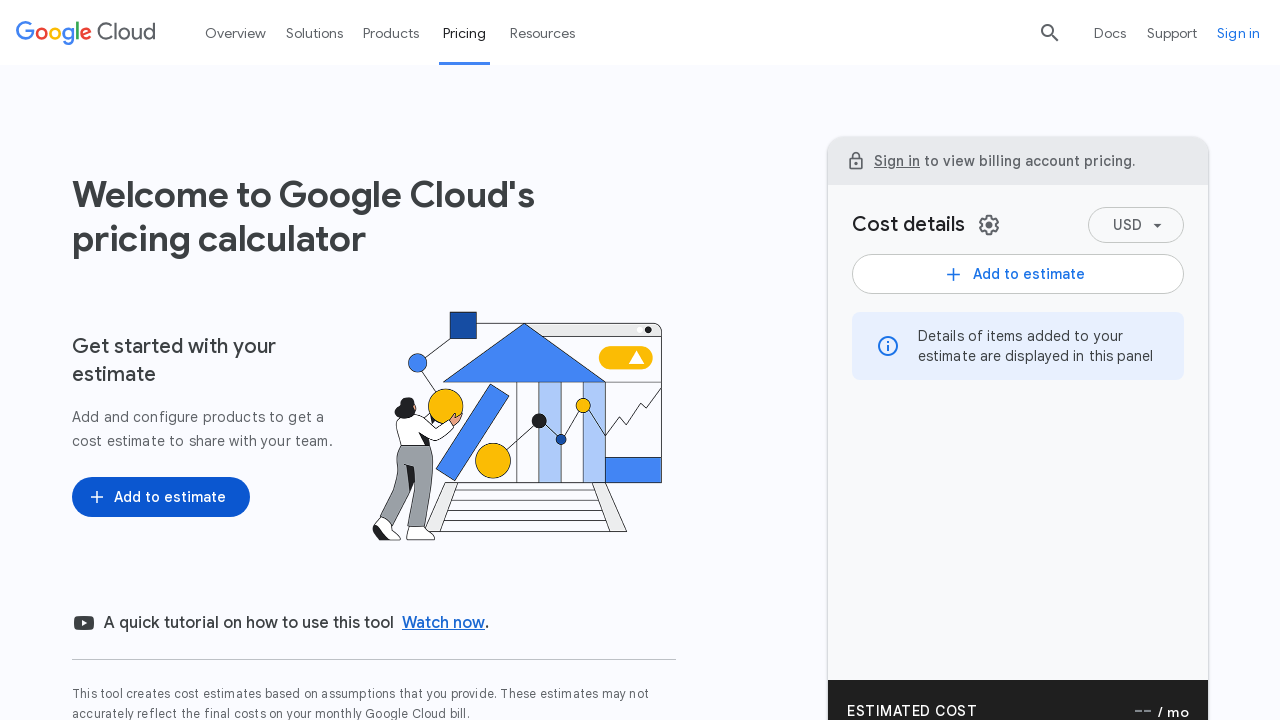

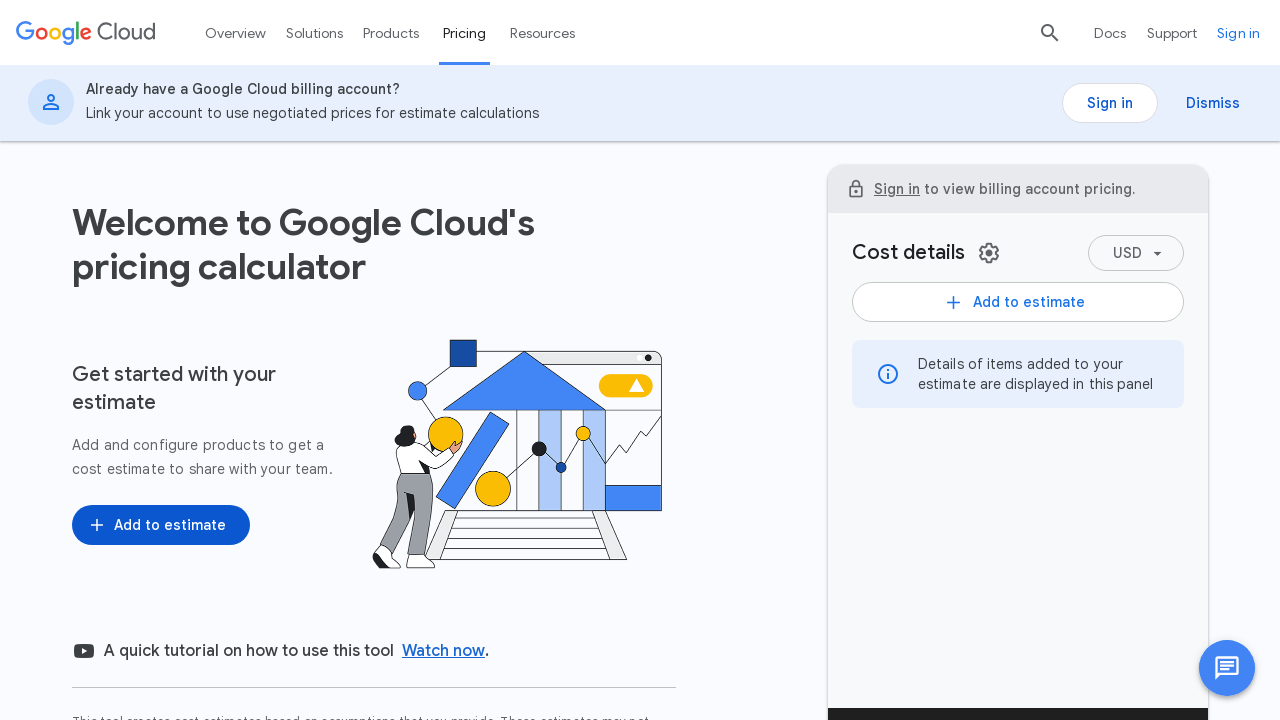